Tests drag and drop functionality within an iframe on jQuery UI demo page, then navigates to the Resizable demo

Starting URL: https://jqueryui.com/droppable/

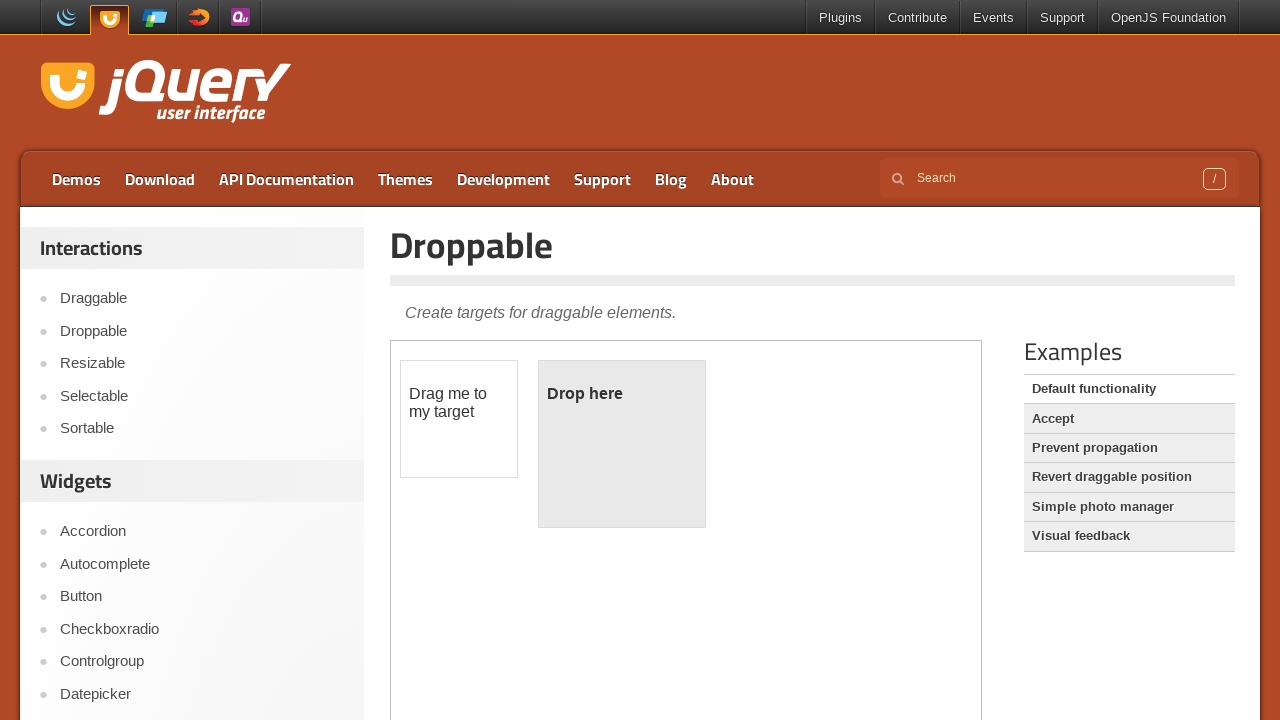

Located the demo iframe
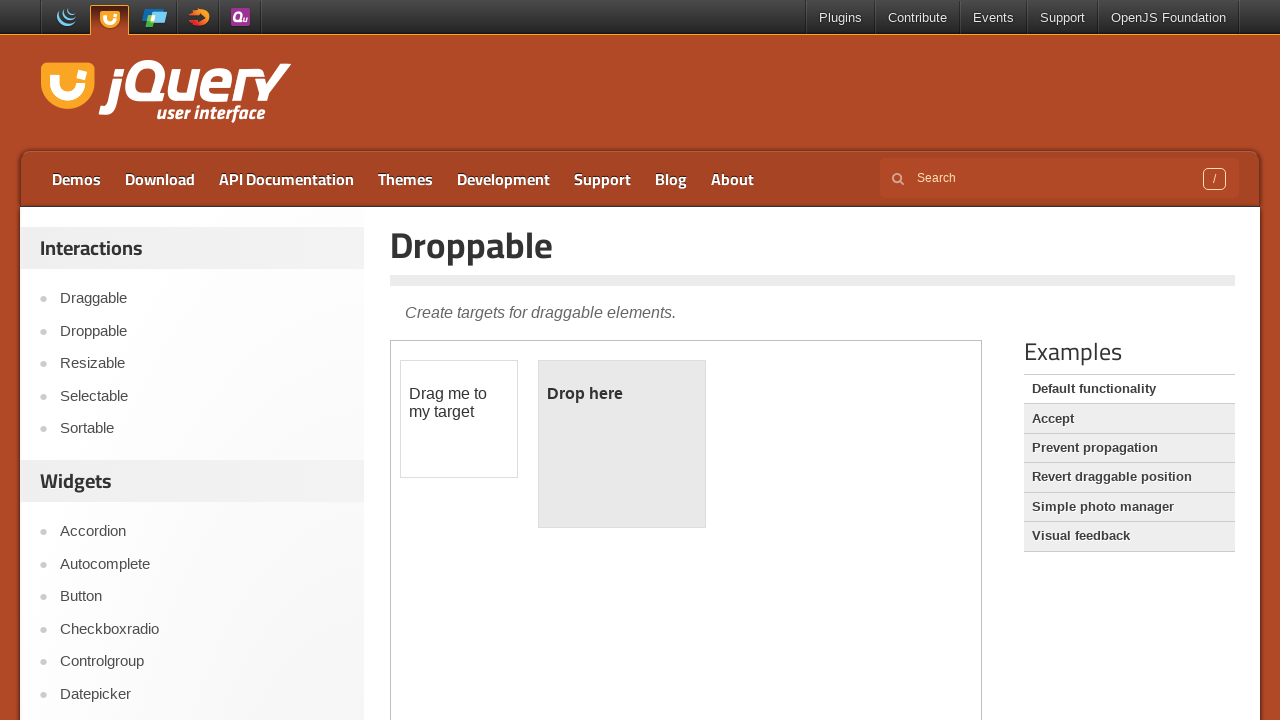

Located the draggable element
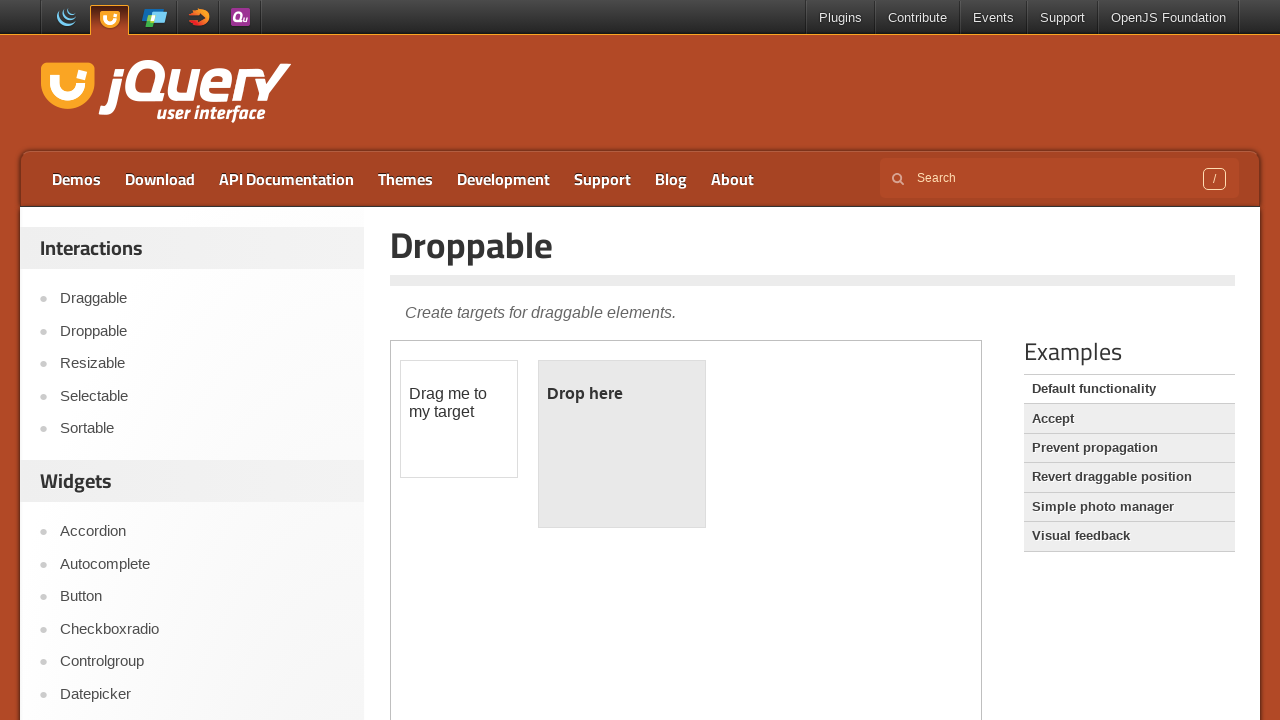

Located the droppable element
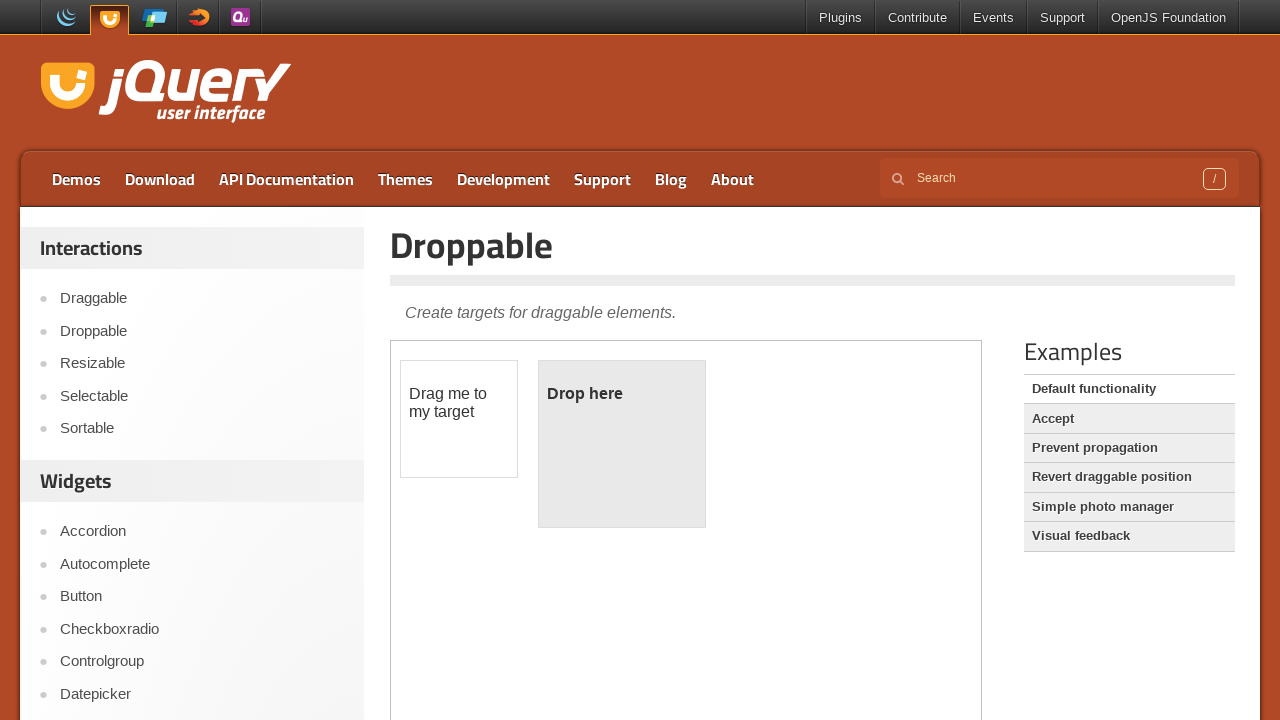

Dragged the draggable element onto the droppable element at (622, 444)
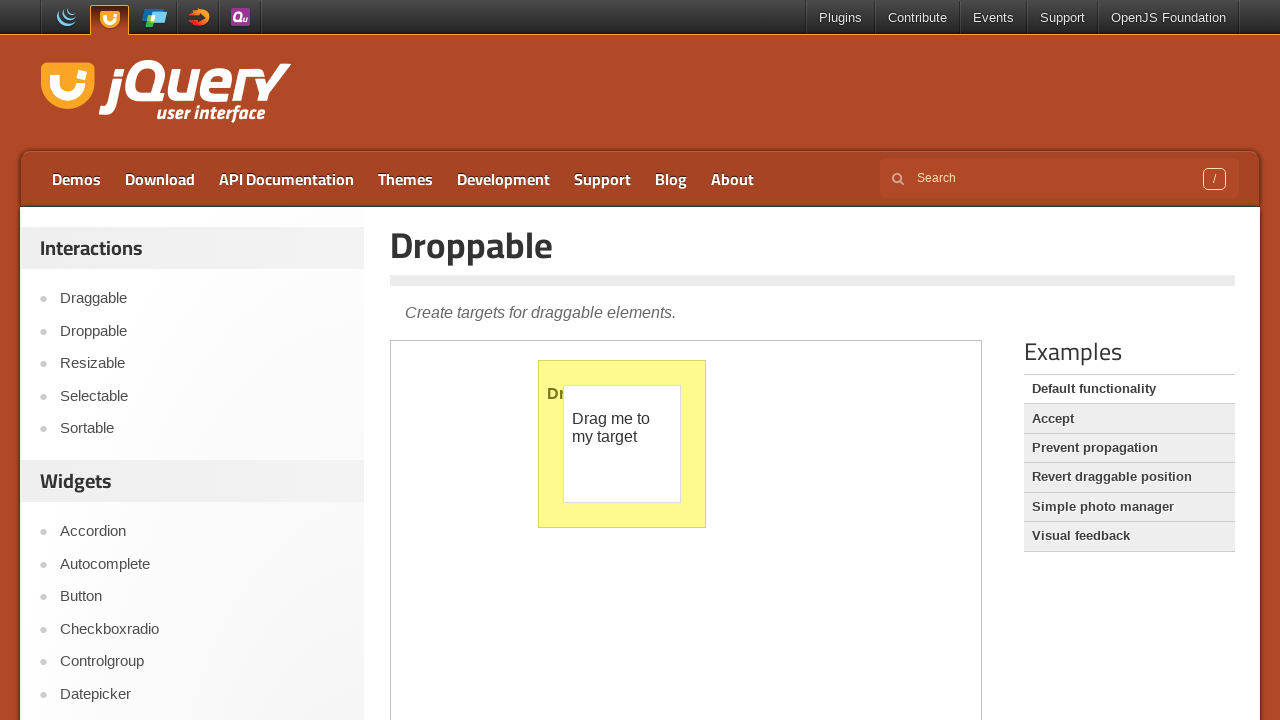

Clicked Resizable link to navigate to Resizable demo at (202, 364) on a:text('Resizable')
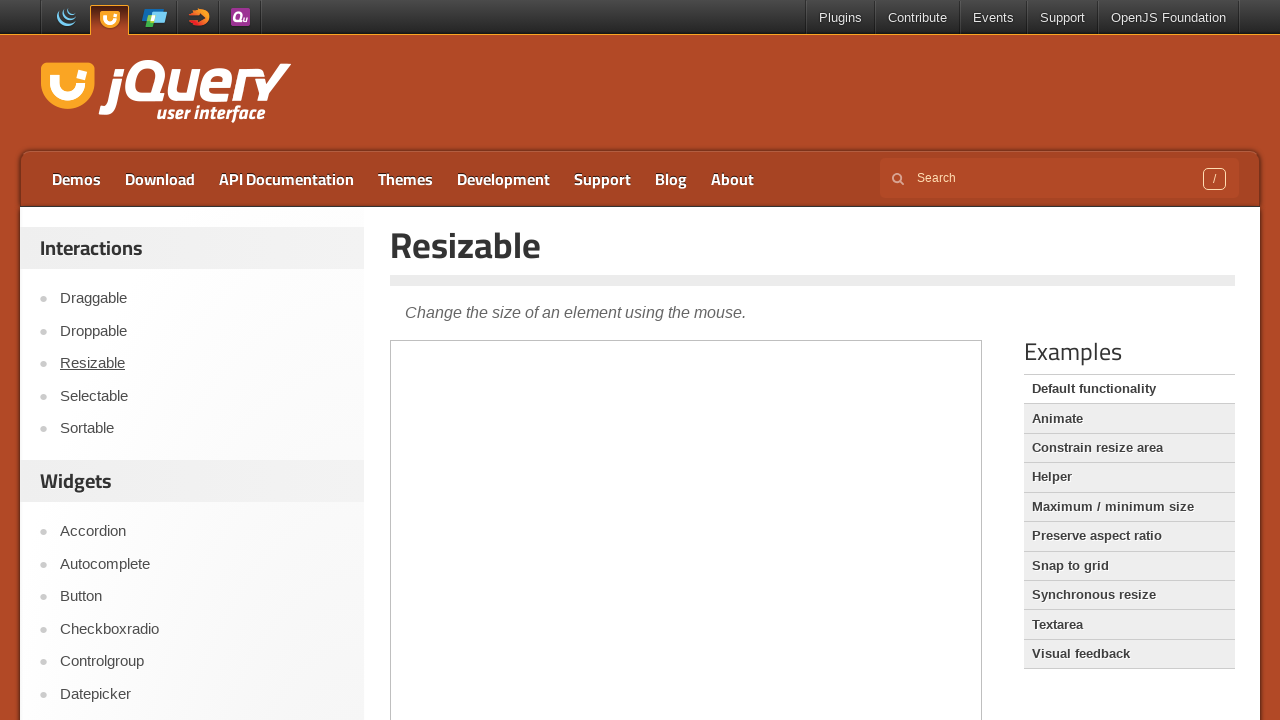

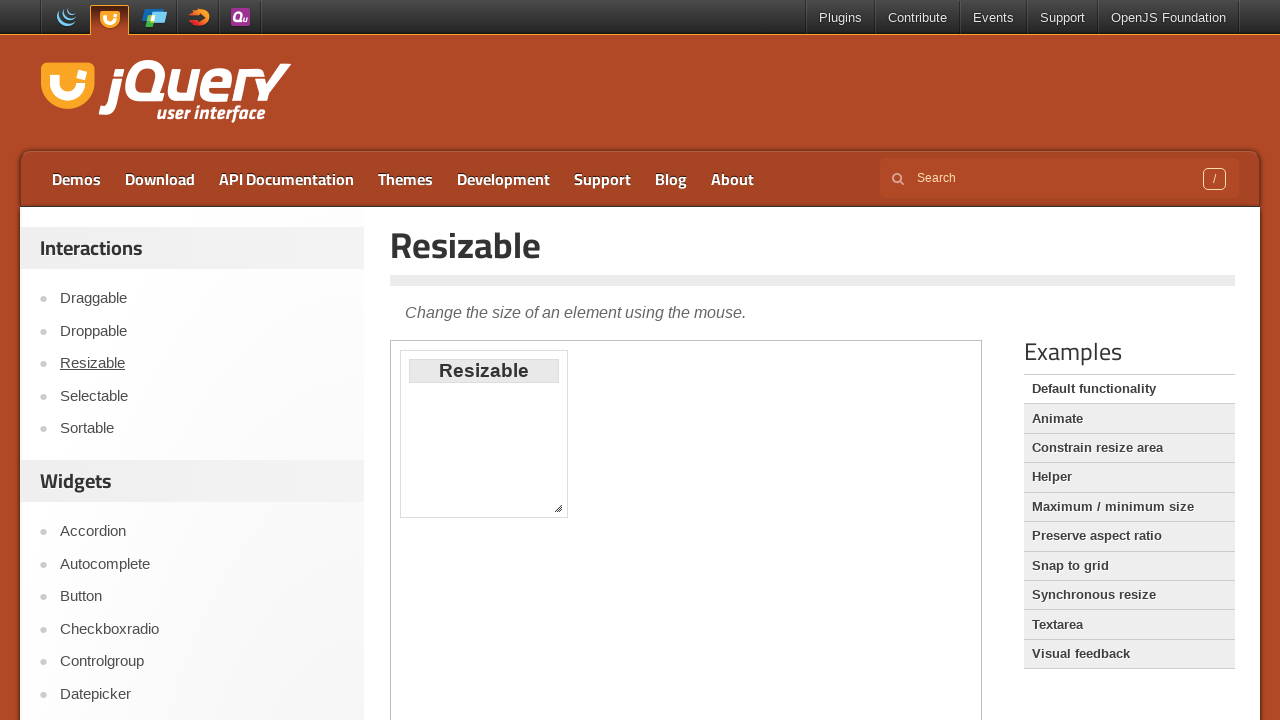